Tests form input functionality by filling name and email fields using XPath sibling selectors on a test automation practice page

Starting URL: https://testautomationpractice.blogspot.com/

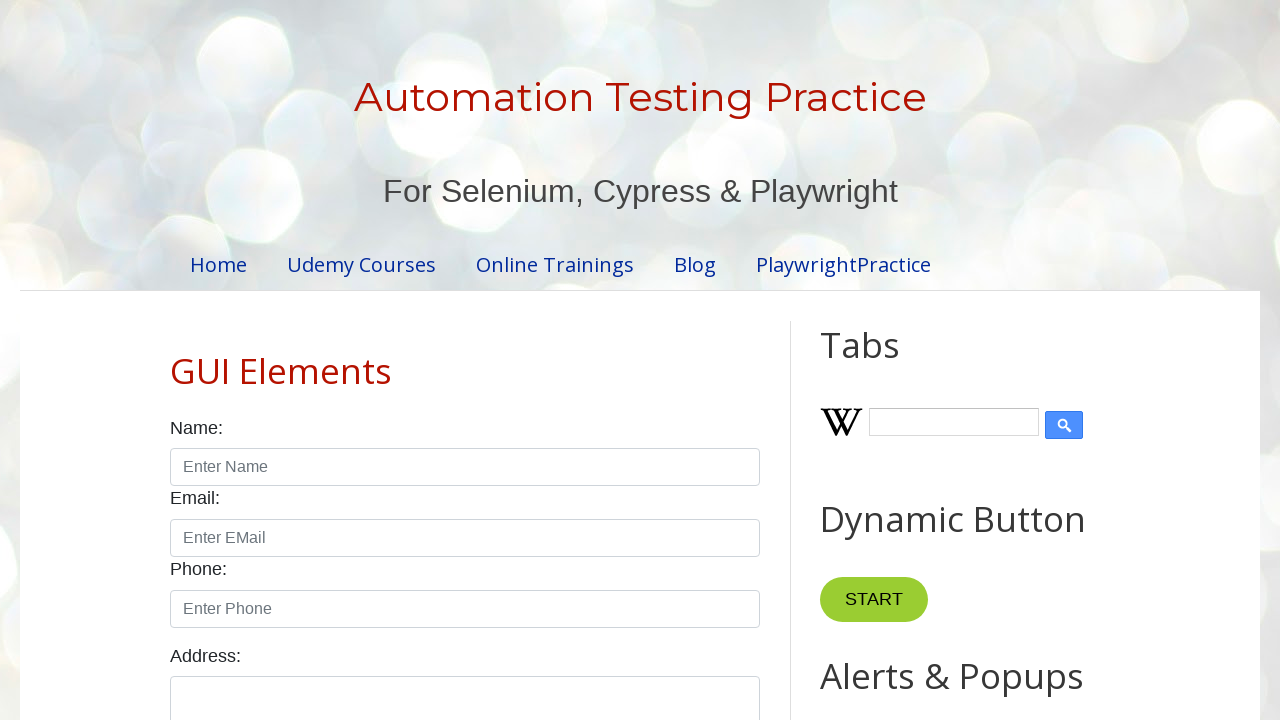

Filled email field with 'manoj12345@gmail.com' on input#email
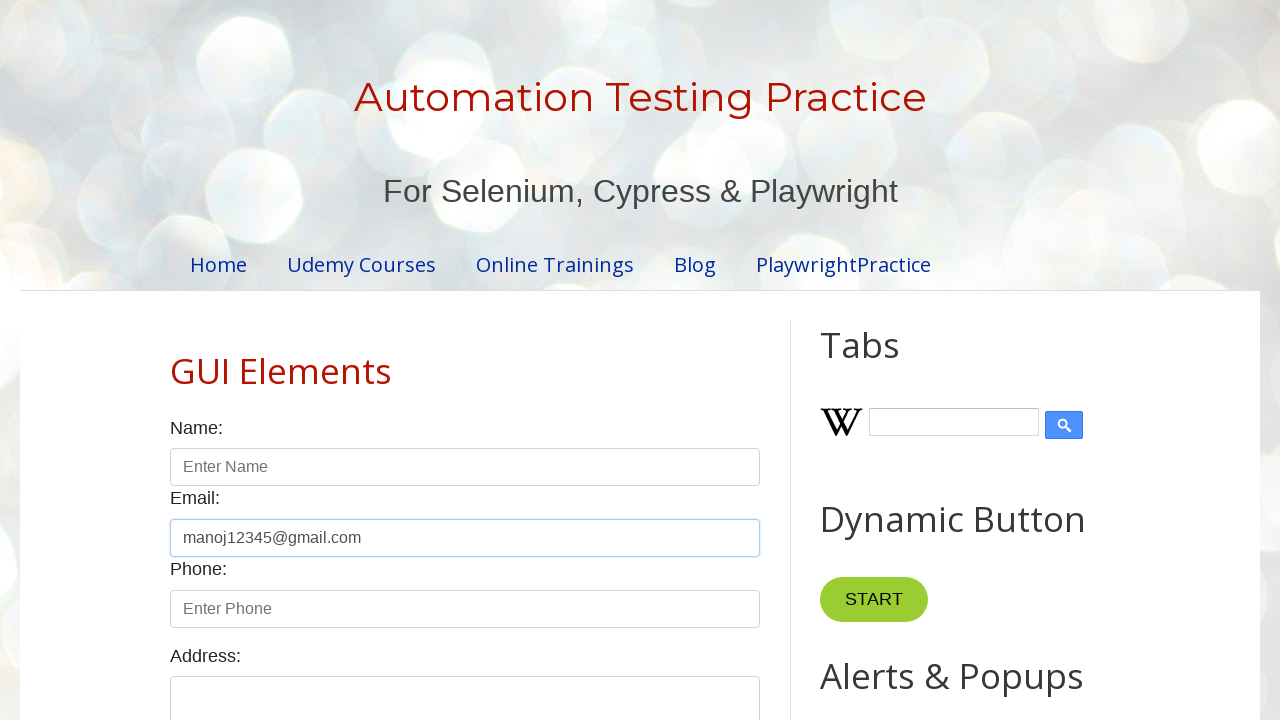

Filled name field with 'manoj' on input#name
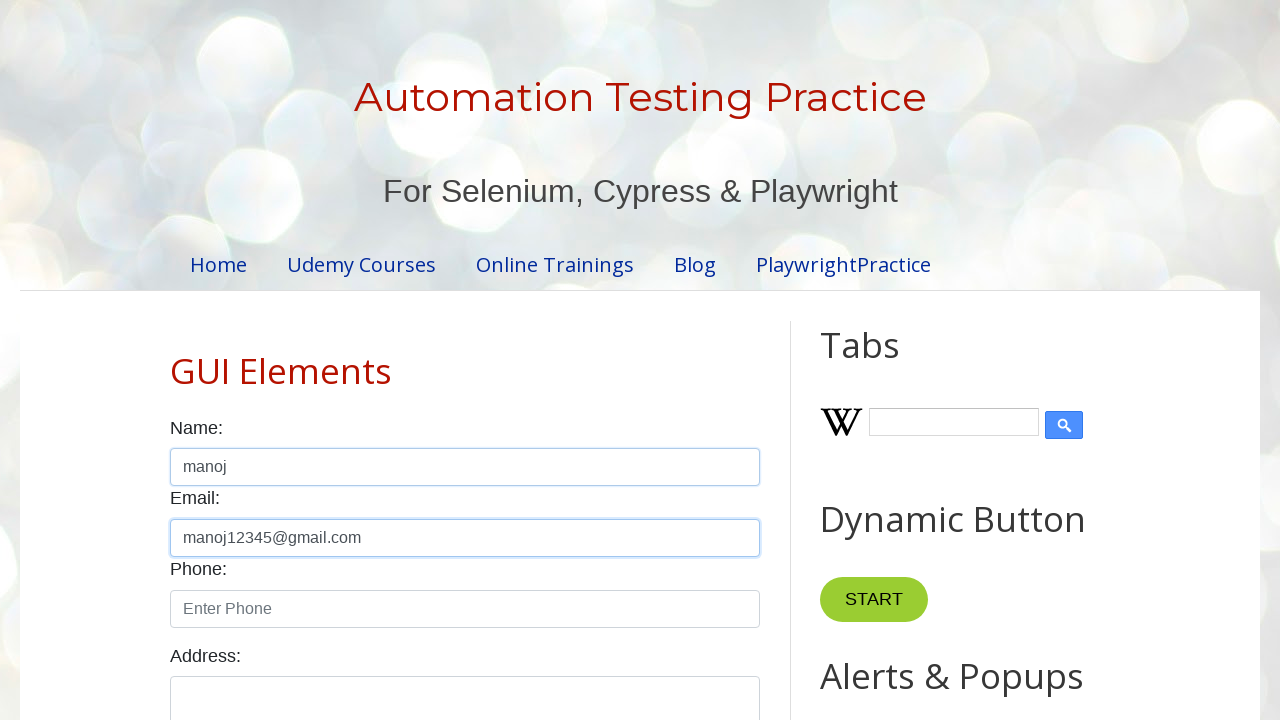

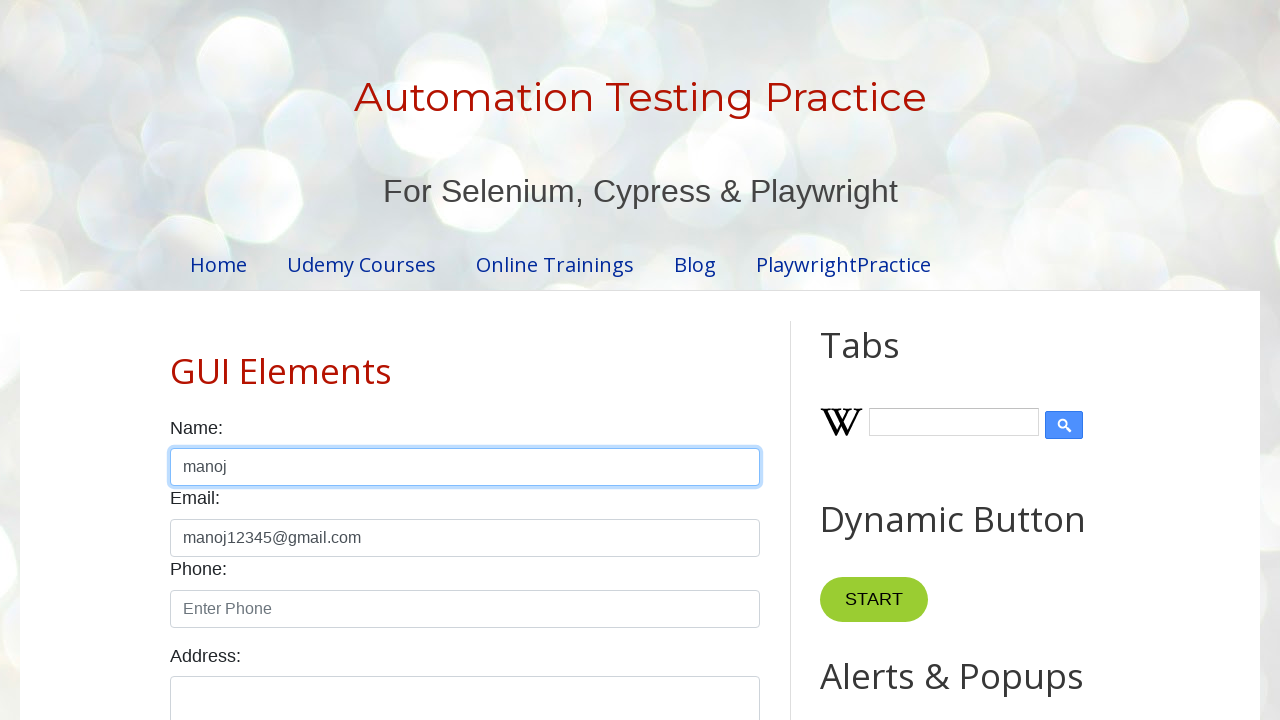